Tests the product search functionality on INCIDecoder by entering a search query, submitting it, clicking on search results to view product details, and navigating back to results.

Starting URL: https://incidecoder.com/

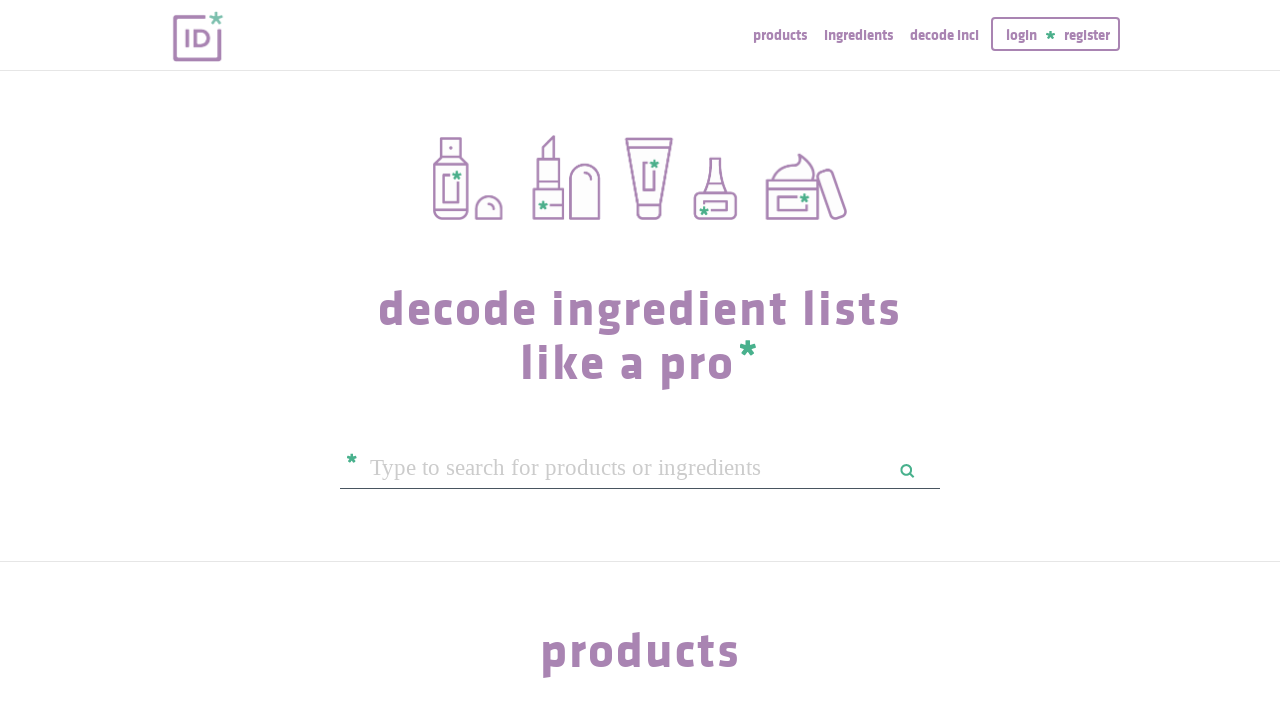

Filled search box with query 'hada labo' on #query
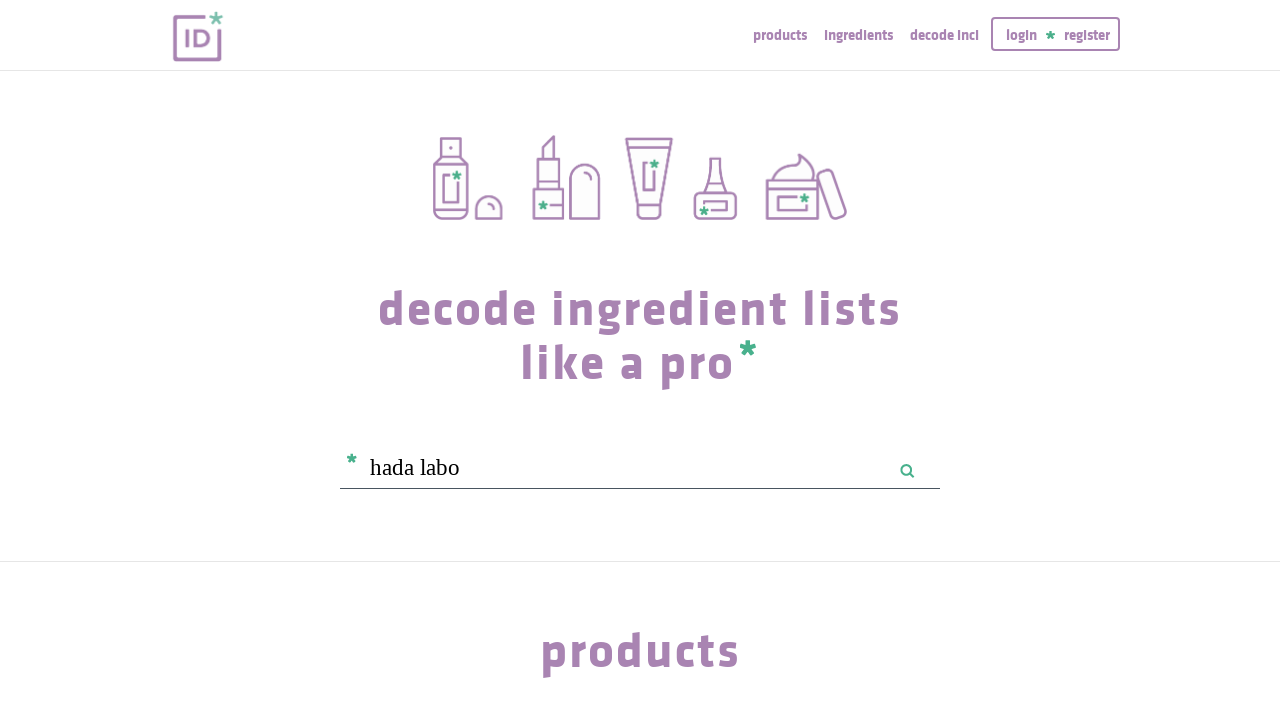

Pressed Enter to submit search query on #query
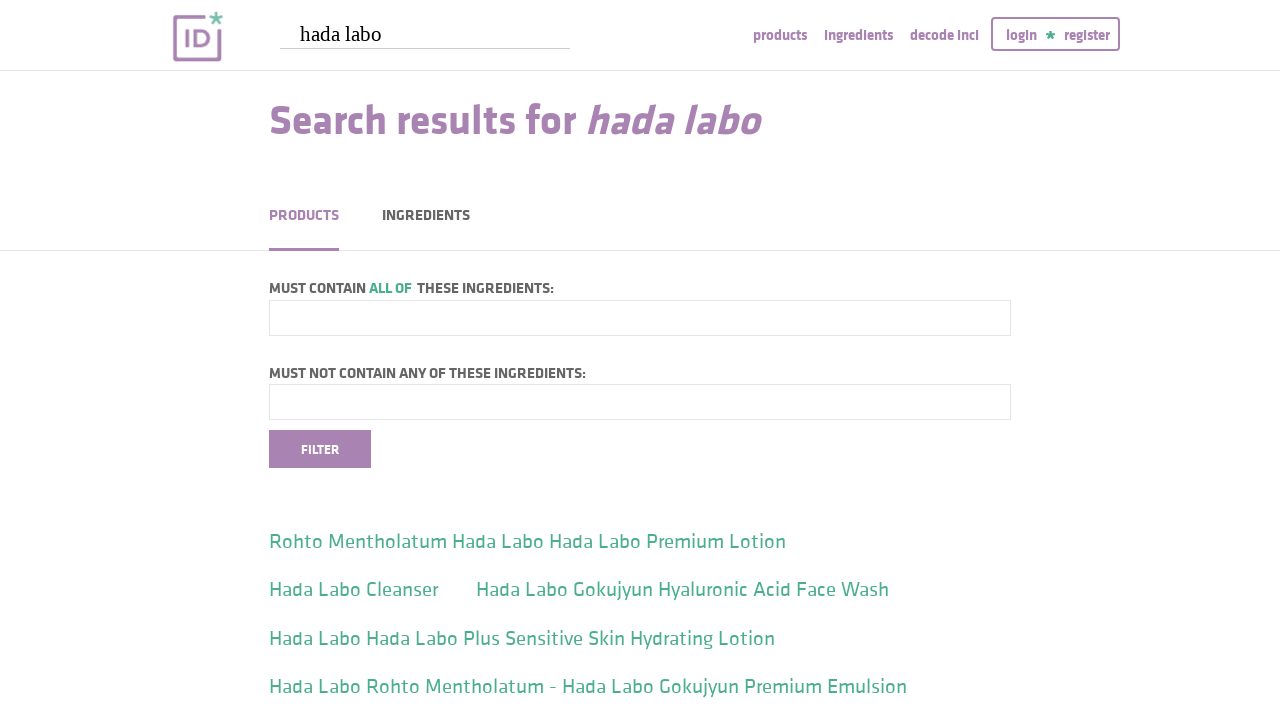

Search results loaded successfully
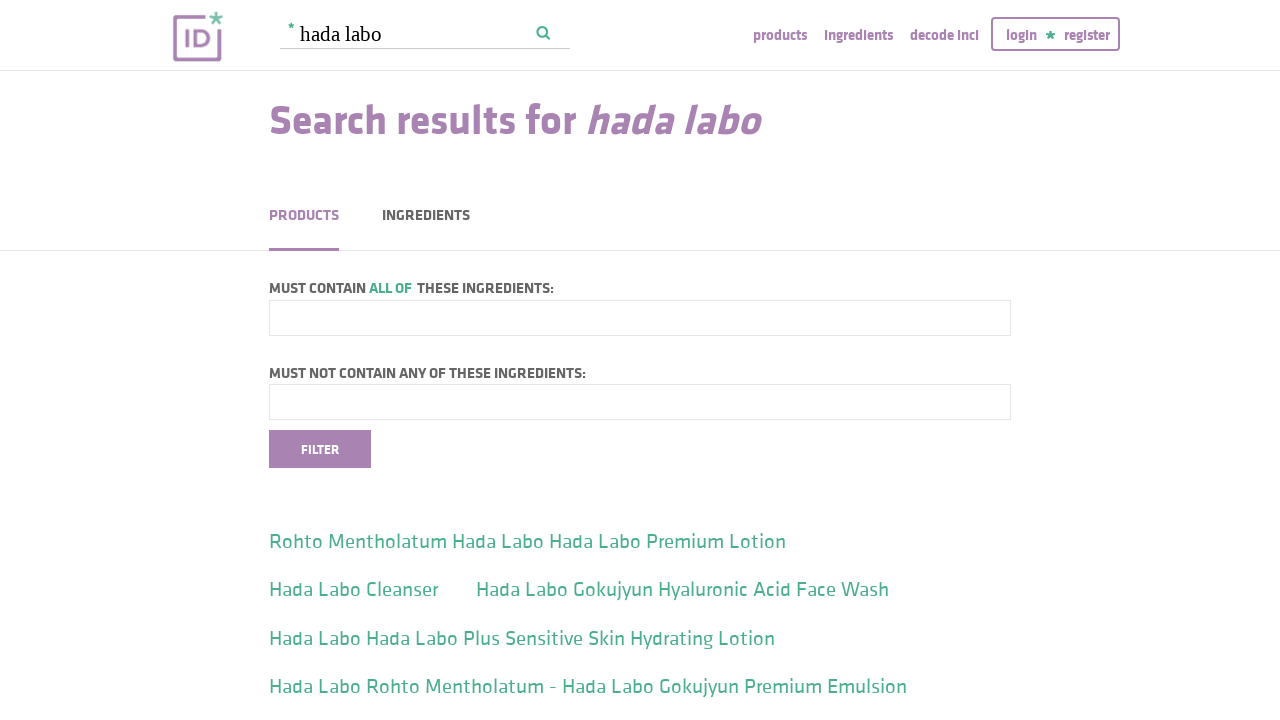

Clicked on first search result to view product details at (544, 552) on .klavika >> nth=0
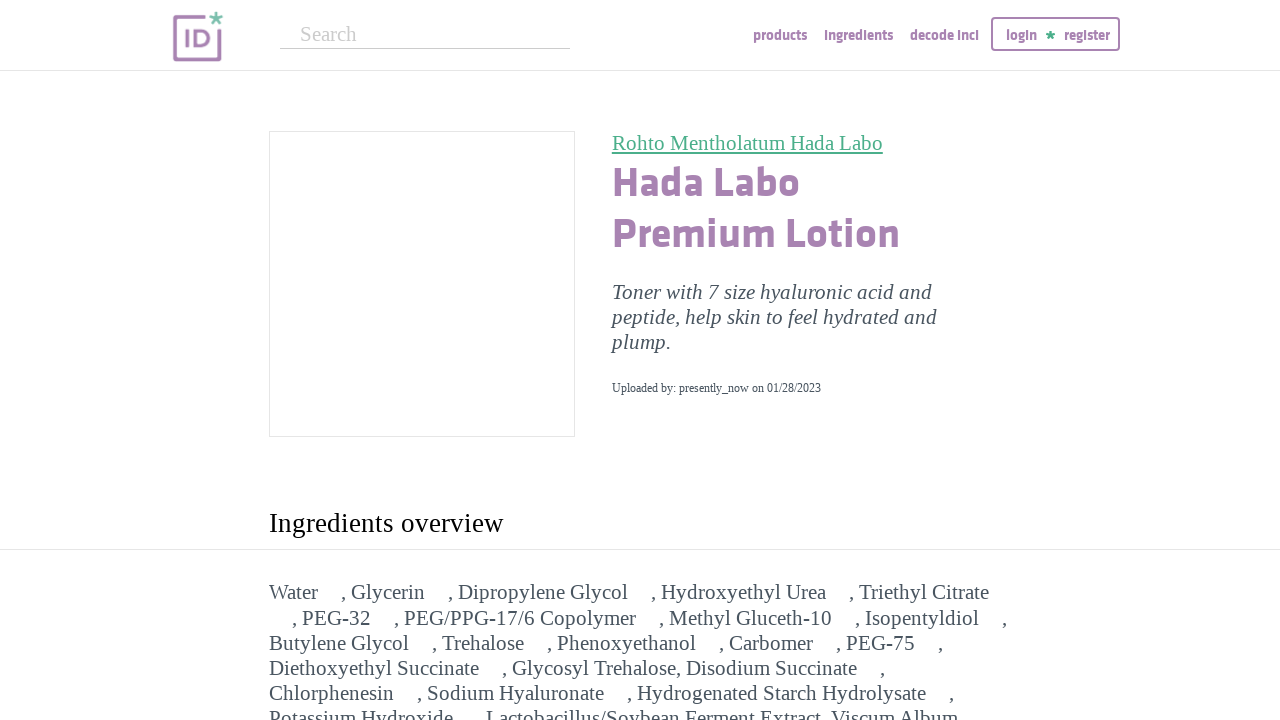

Product page loaded with product image visible
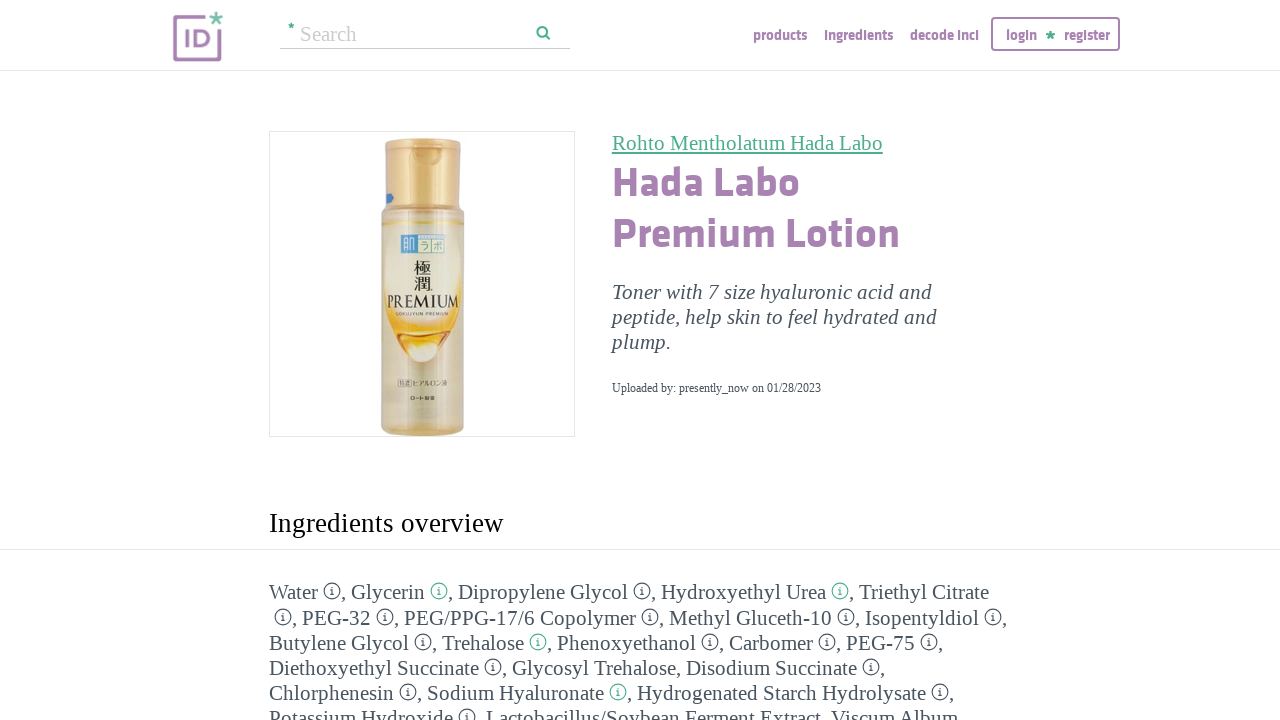

Navigated back to search results
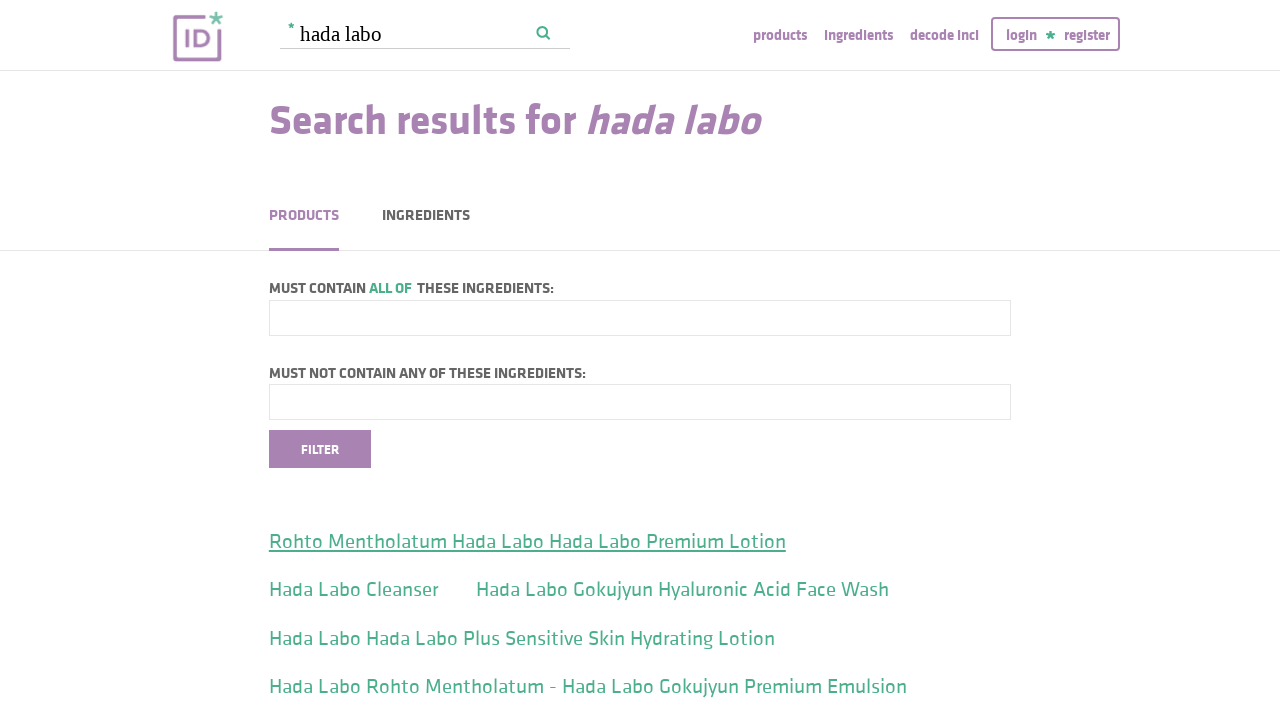

Search results page reloaded and visible
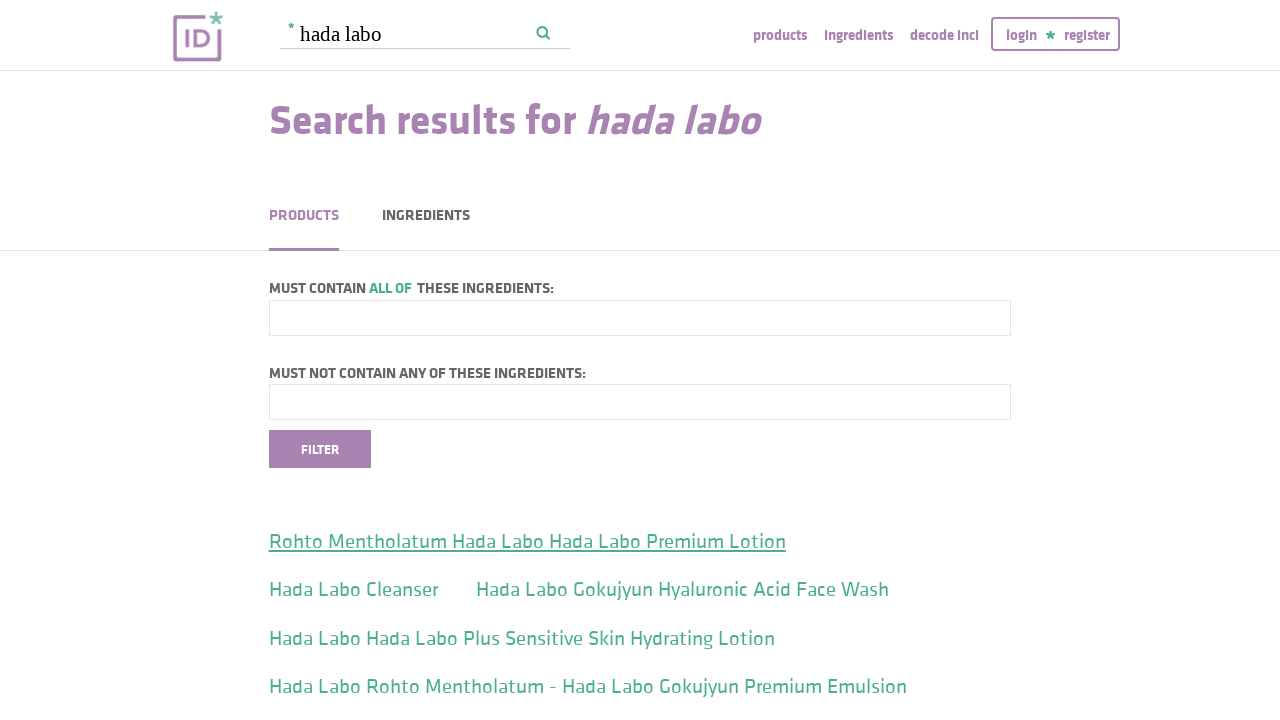

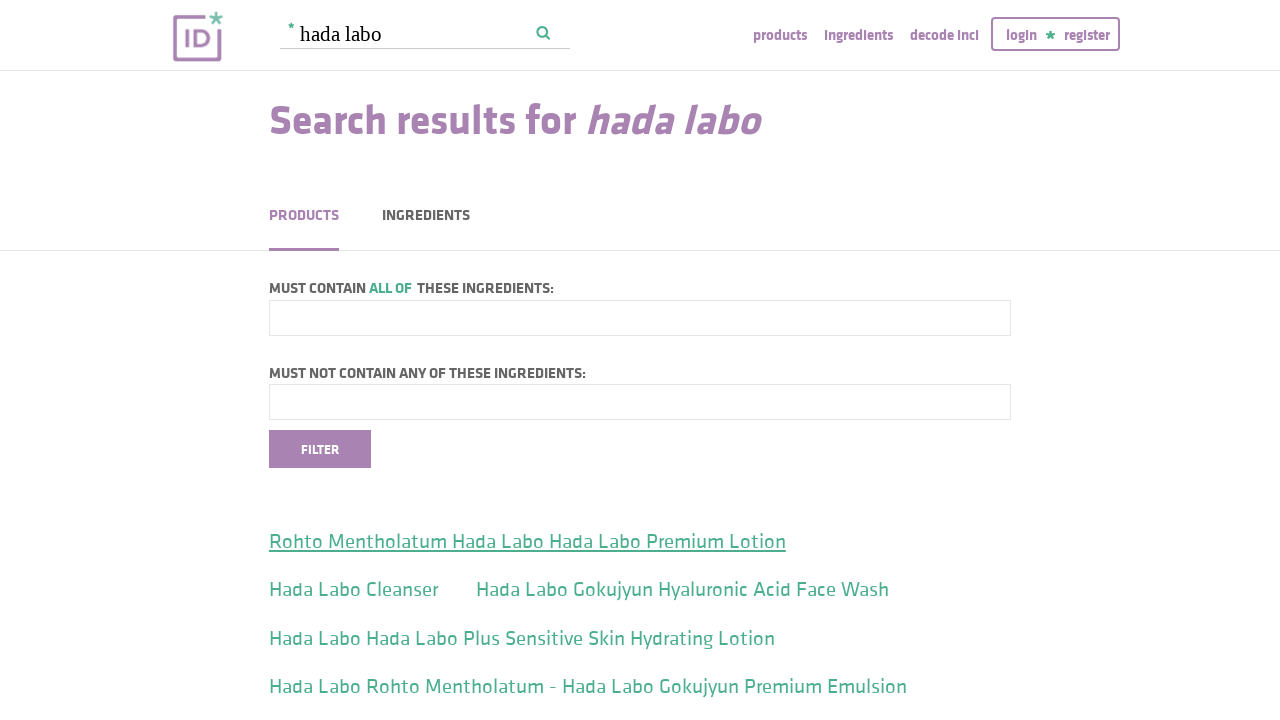